Tests an e-commerce flow by adding multiple vegetables to cart, proceeding to checkout, and applying a promo code

Starting URL: https://rahulshettyacademy.com/seleniumPractise/

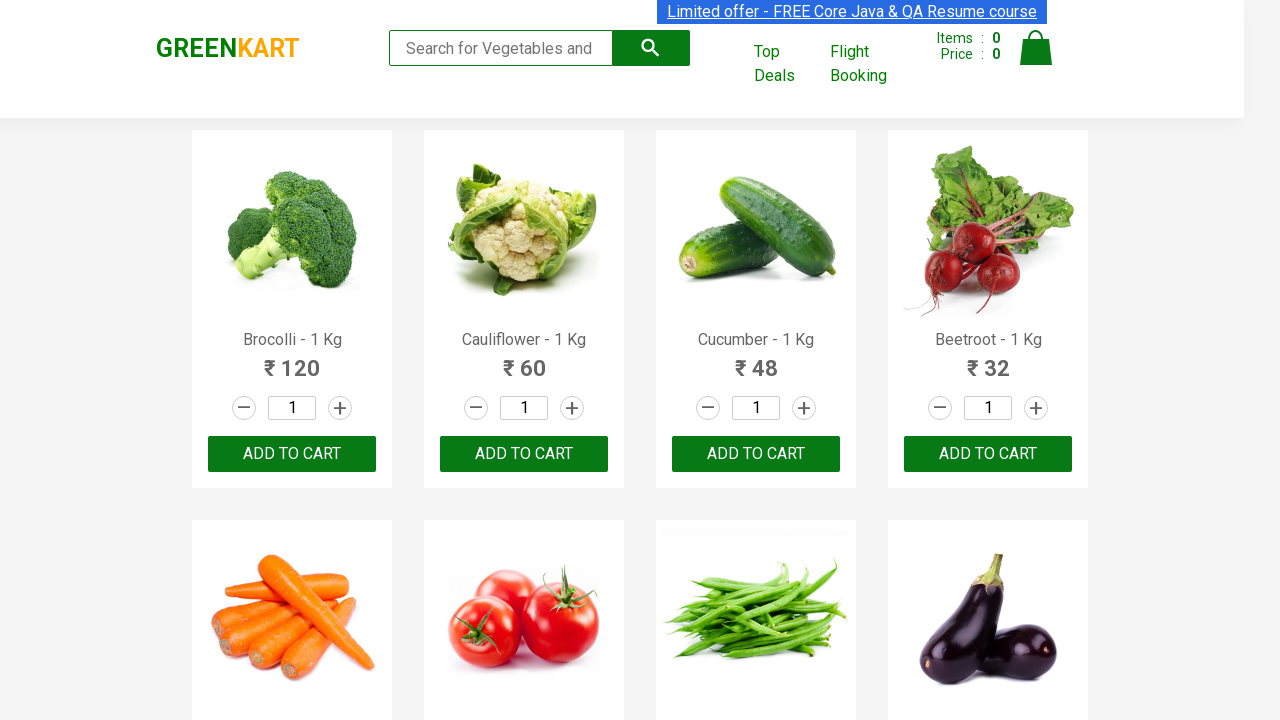

Waited for product names to load
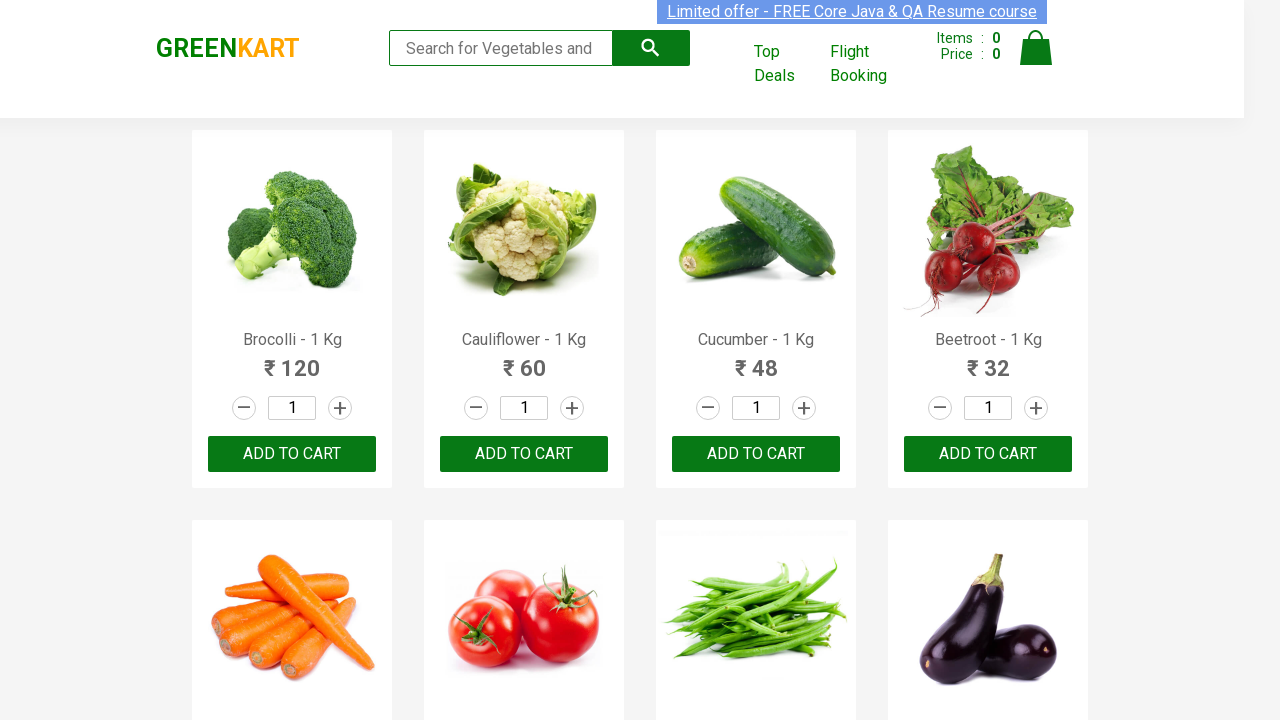

Retrieved all product names from page
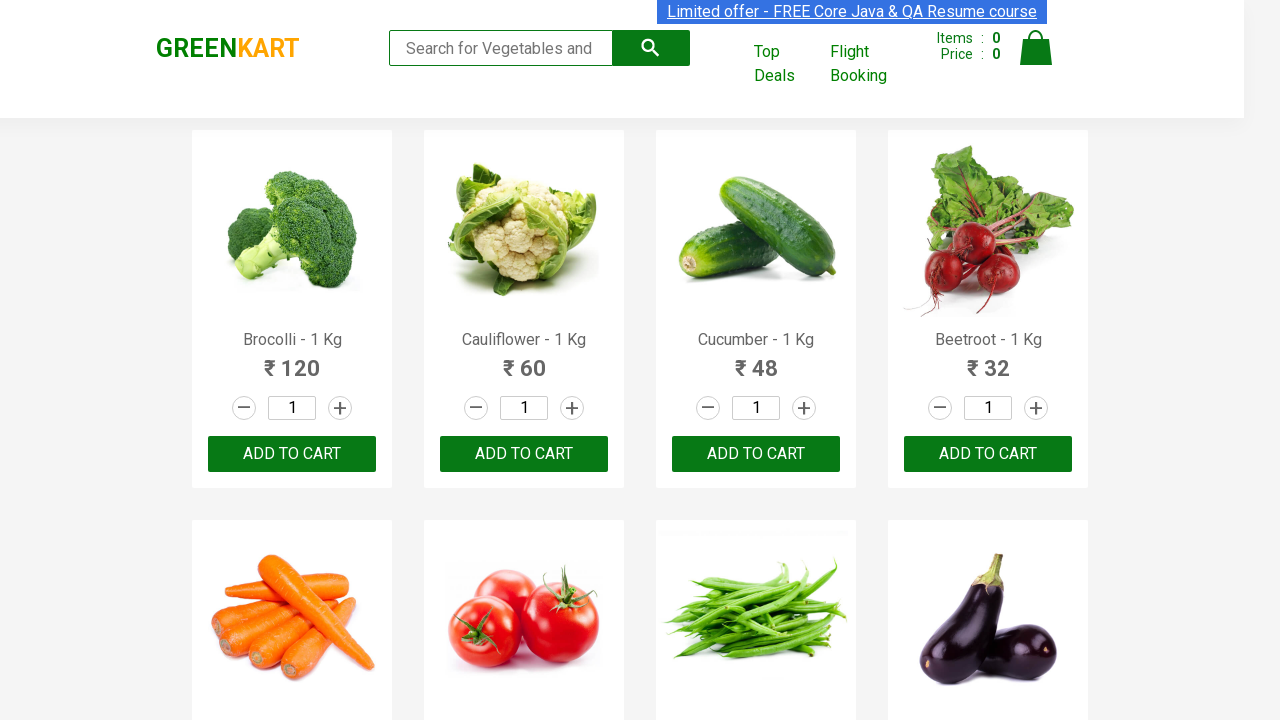

Retrieved all 'Add to Cart' buttons
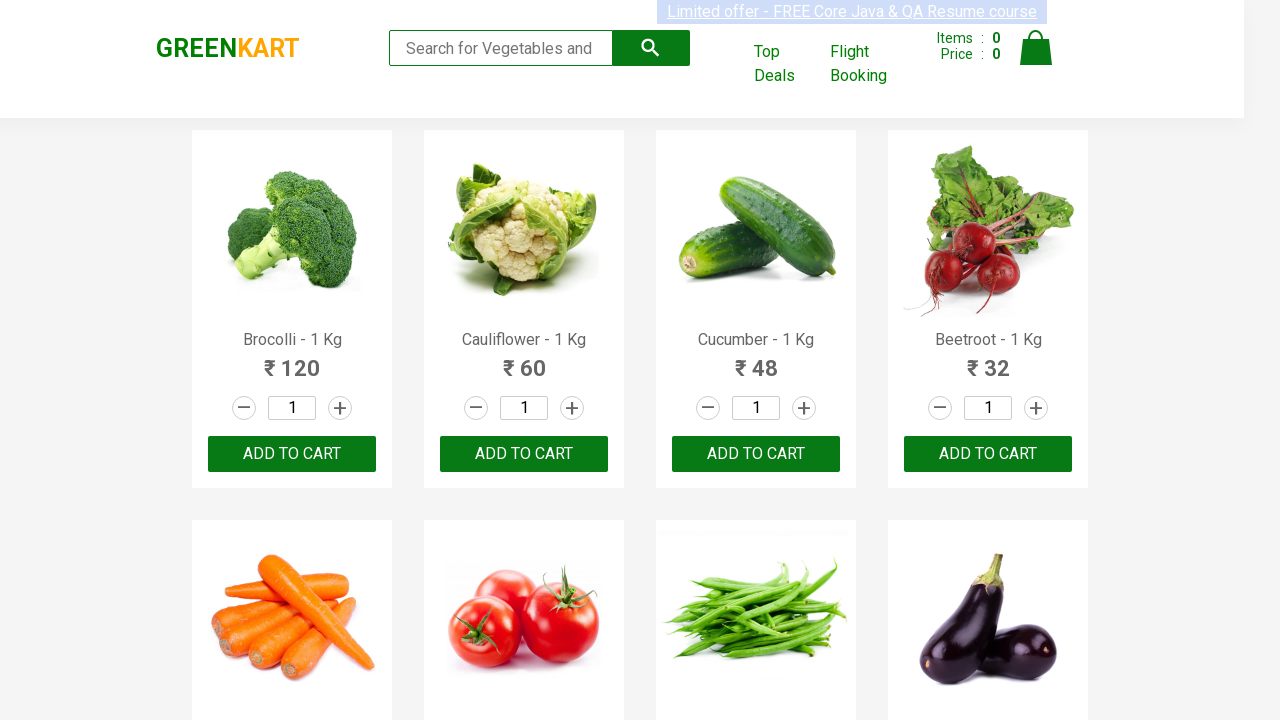

Added Cucumber to cart at (756, 454) on div.product-action button >> nth=2
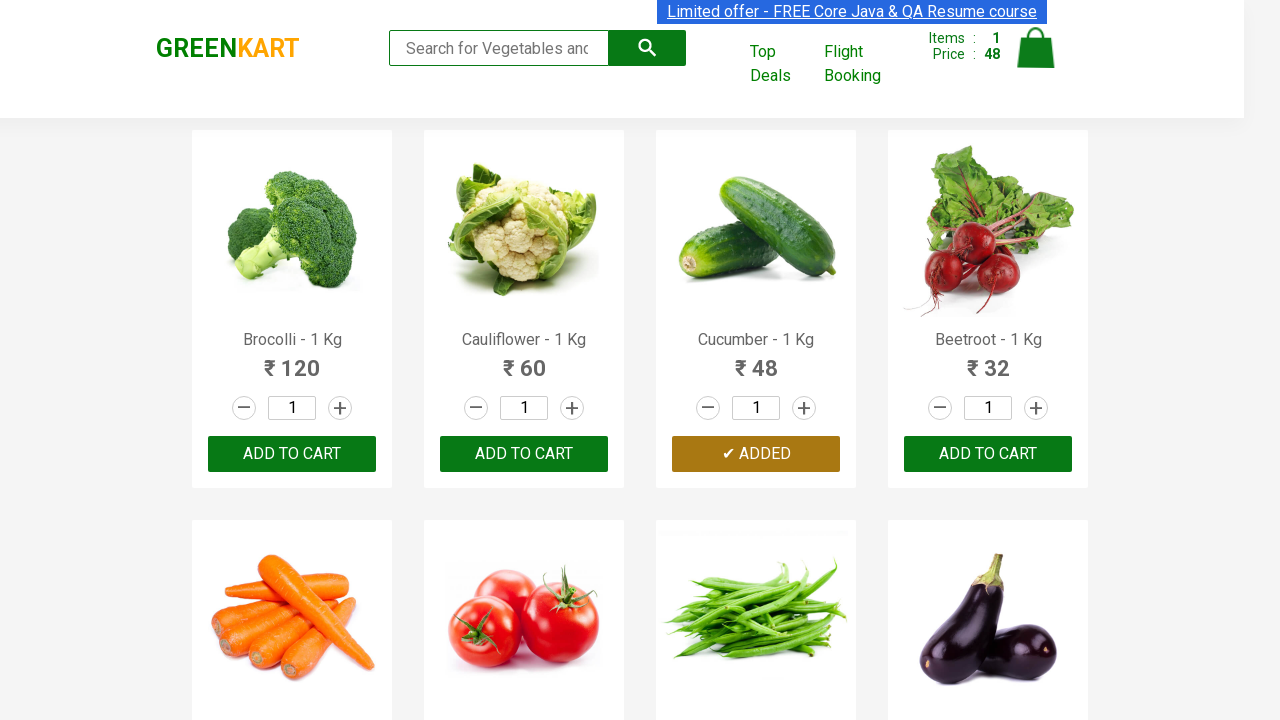

Added Beetroot to cart at (988, 454) on div.product-action button >> nth=3
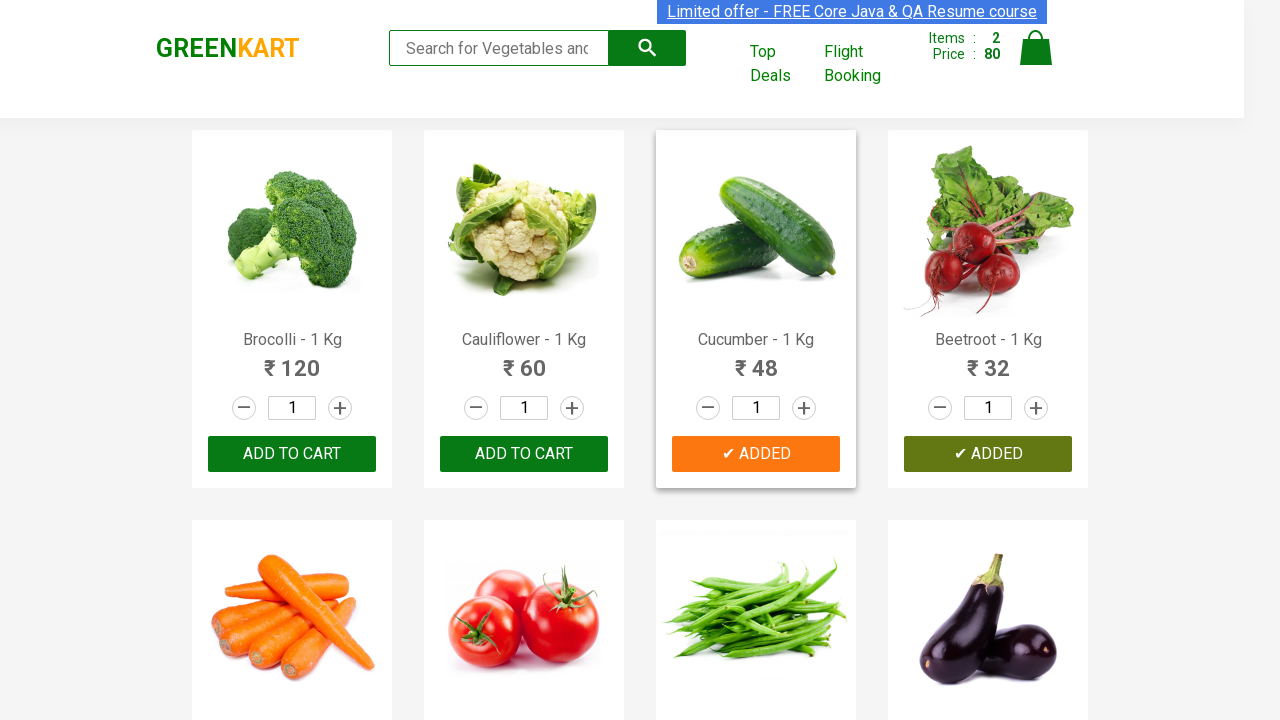

Added Carrot to cart at (292, 360) on div.product-action button >> nth=4
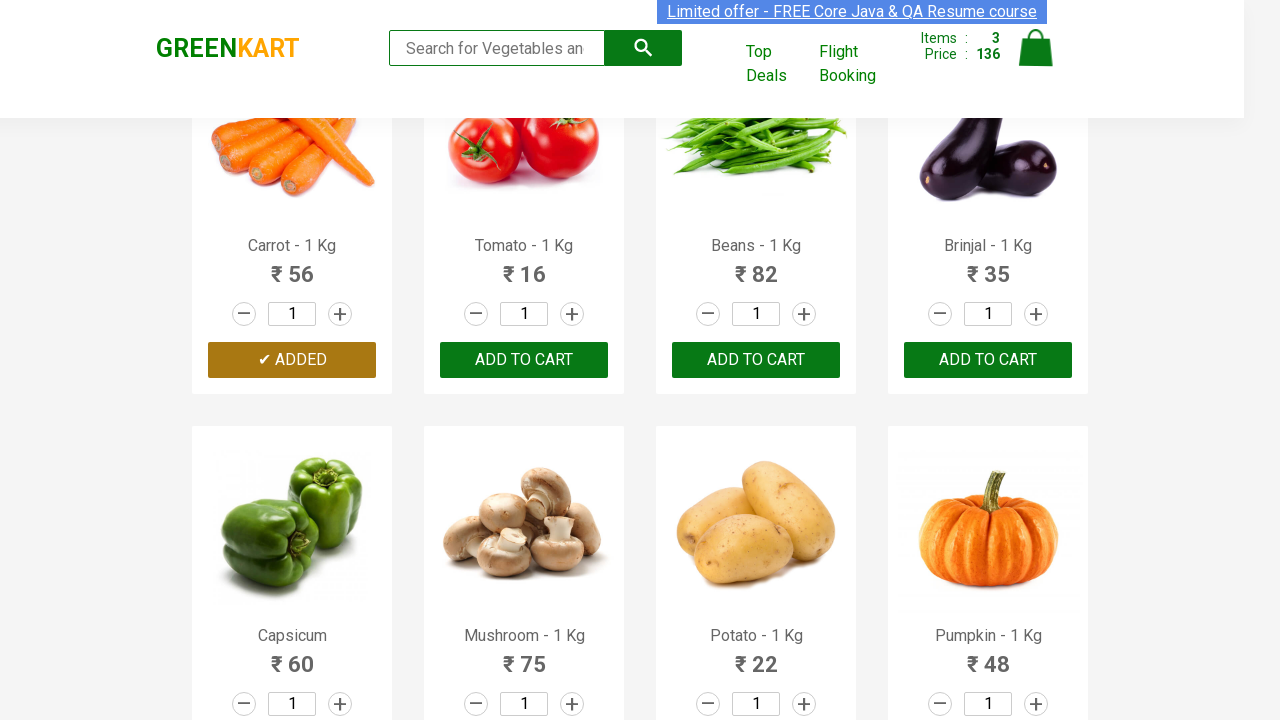

Clicked on cart icon to view cart at (1036, 48) on img[alt='Cart']
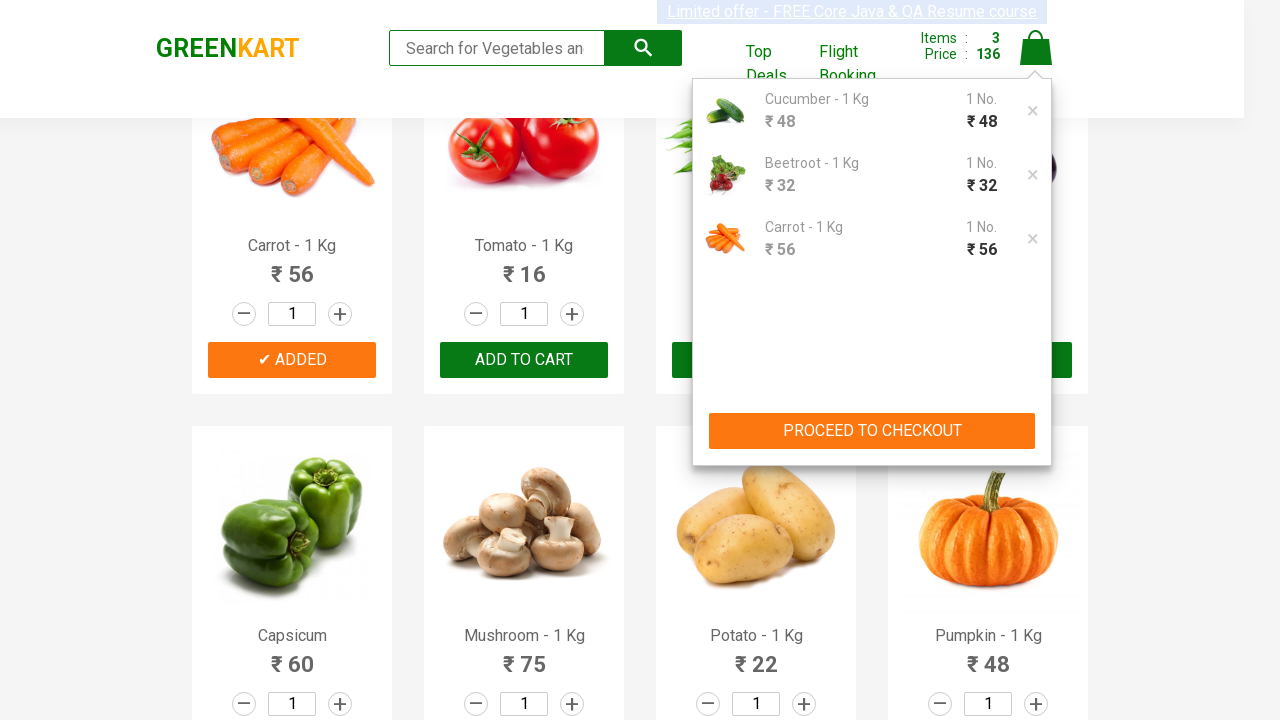

Clicked 'PROCEED TO CHECKOUT' button at (872, 431) on xpath=//button[text()='PROCEED TO CHECKOUT']
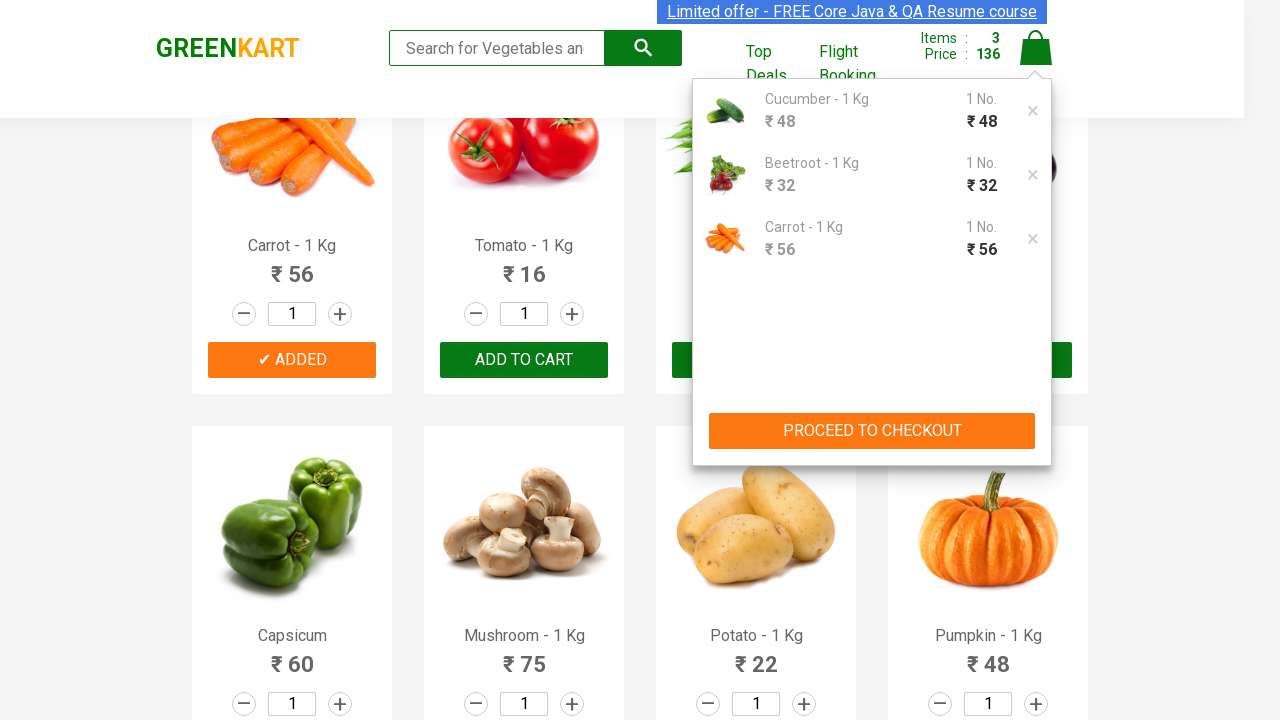

Entered promo code 'rahulshettyacademy' on input[placeholder='Enter promo code']
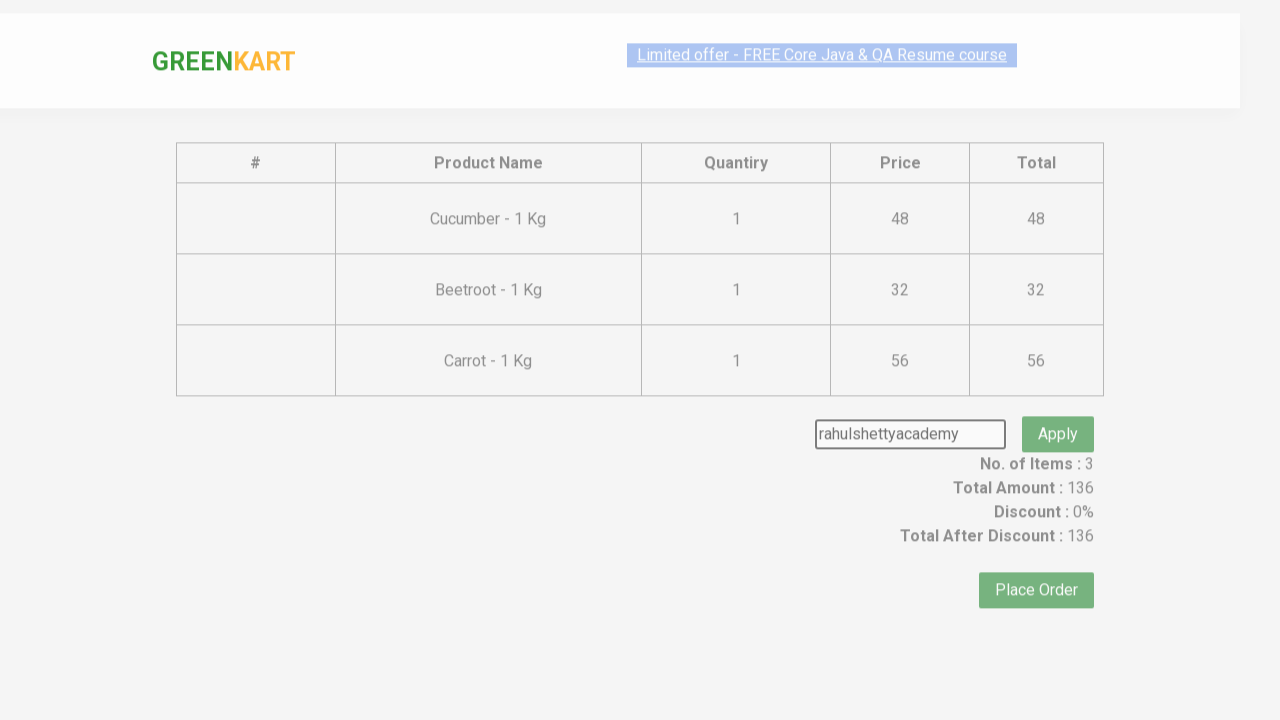

Clicked button to apply promo code at (1058, 406) on button.promoBtn
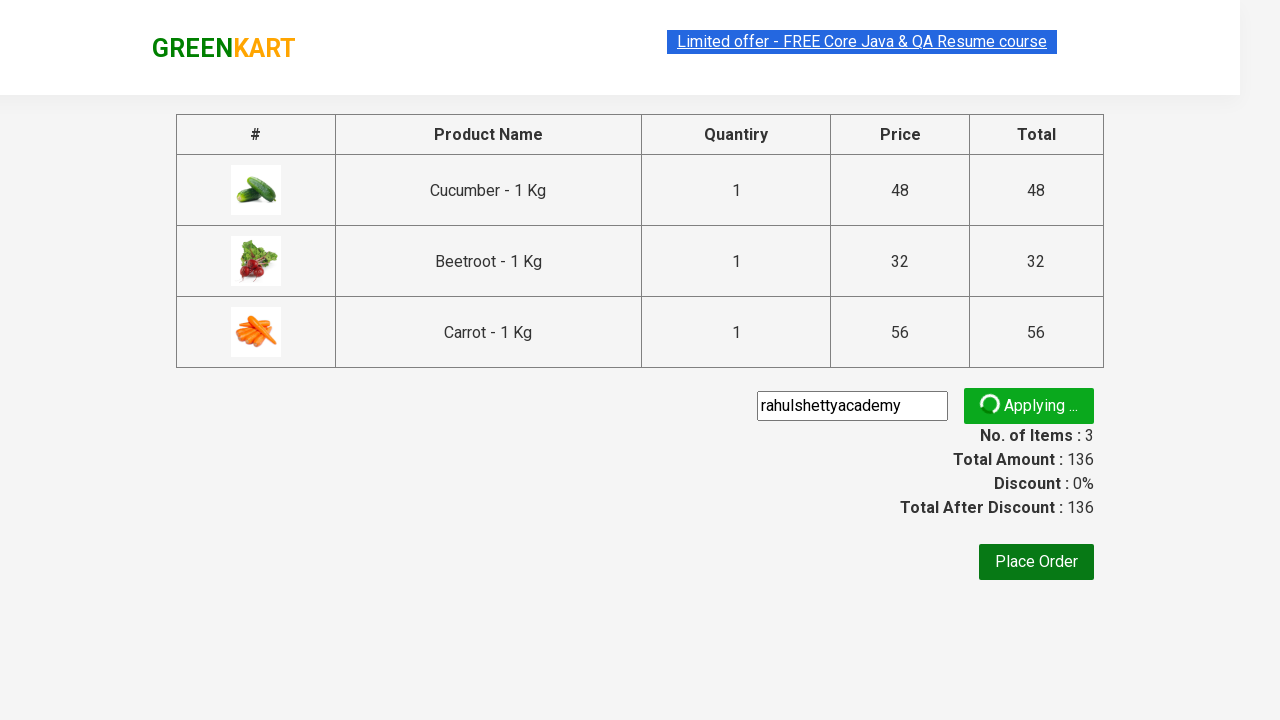

Promo code validation message appeared
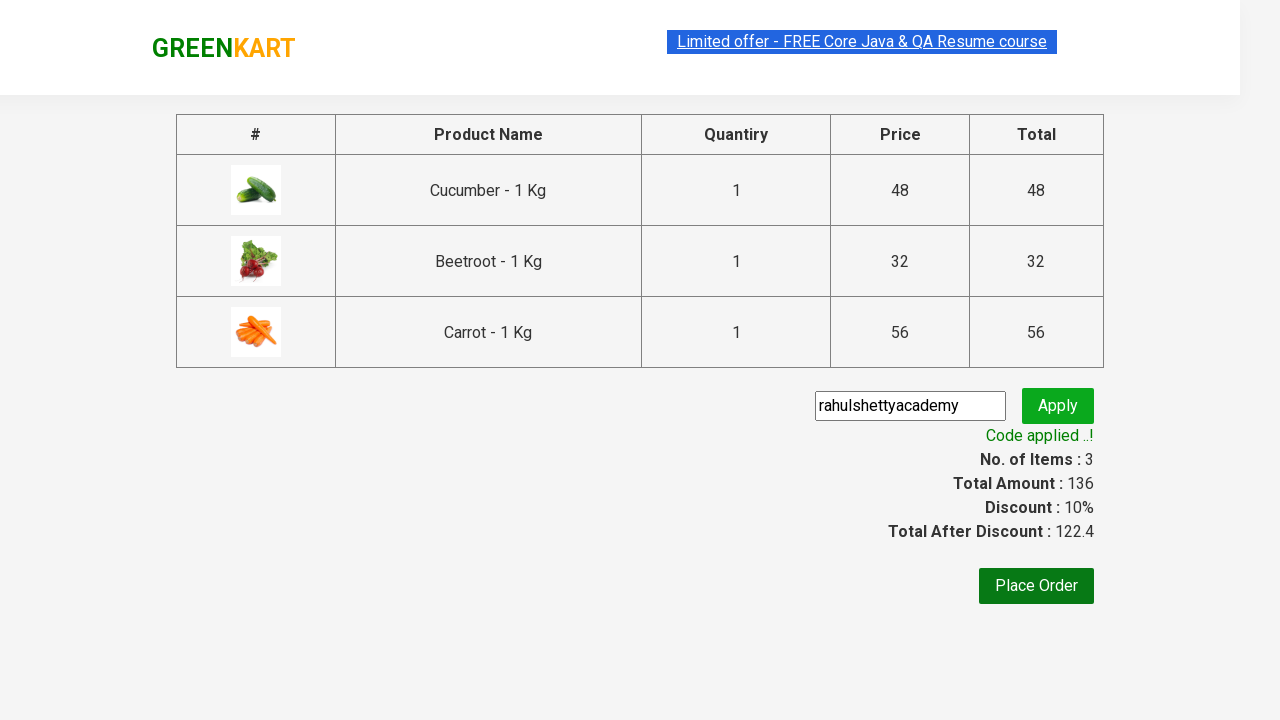

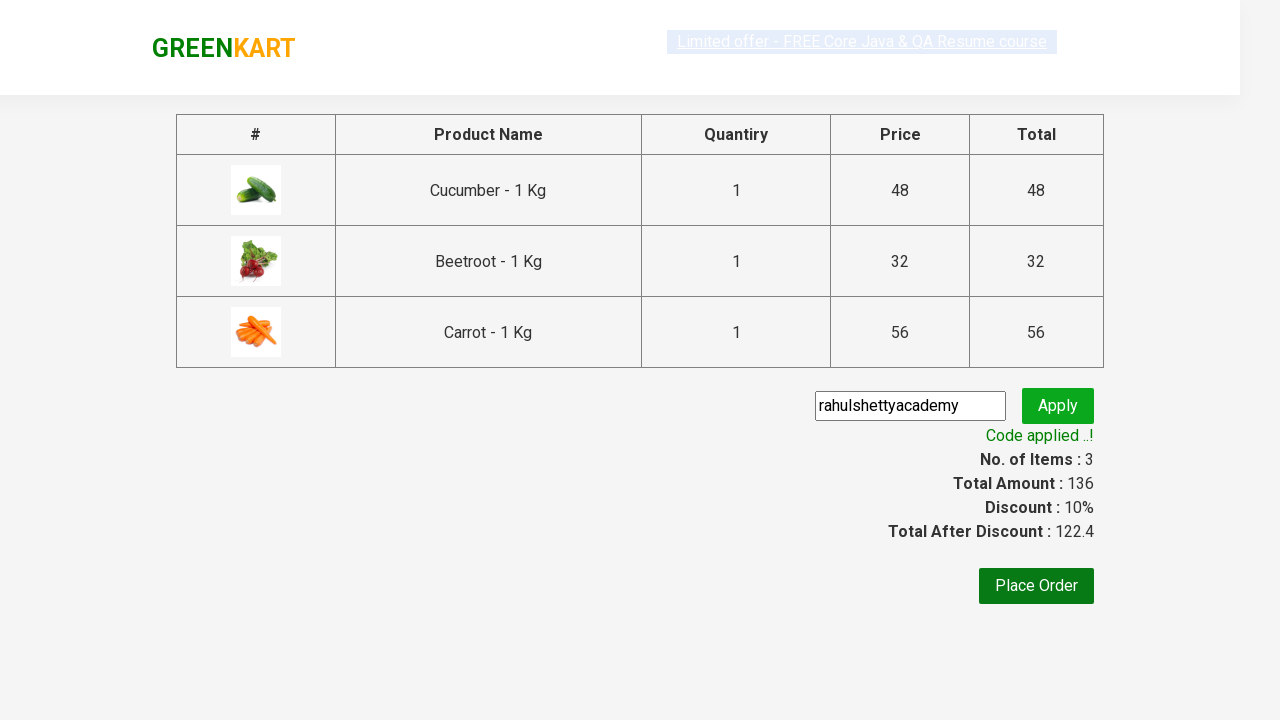